Tests iframe navigation by locating an iframe and verifying text content within it

Starting URL: https://demoqa.com/frames

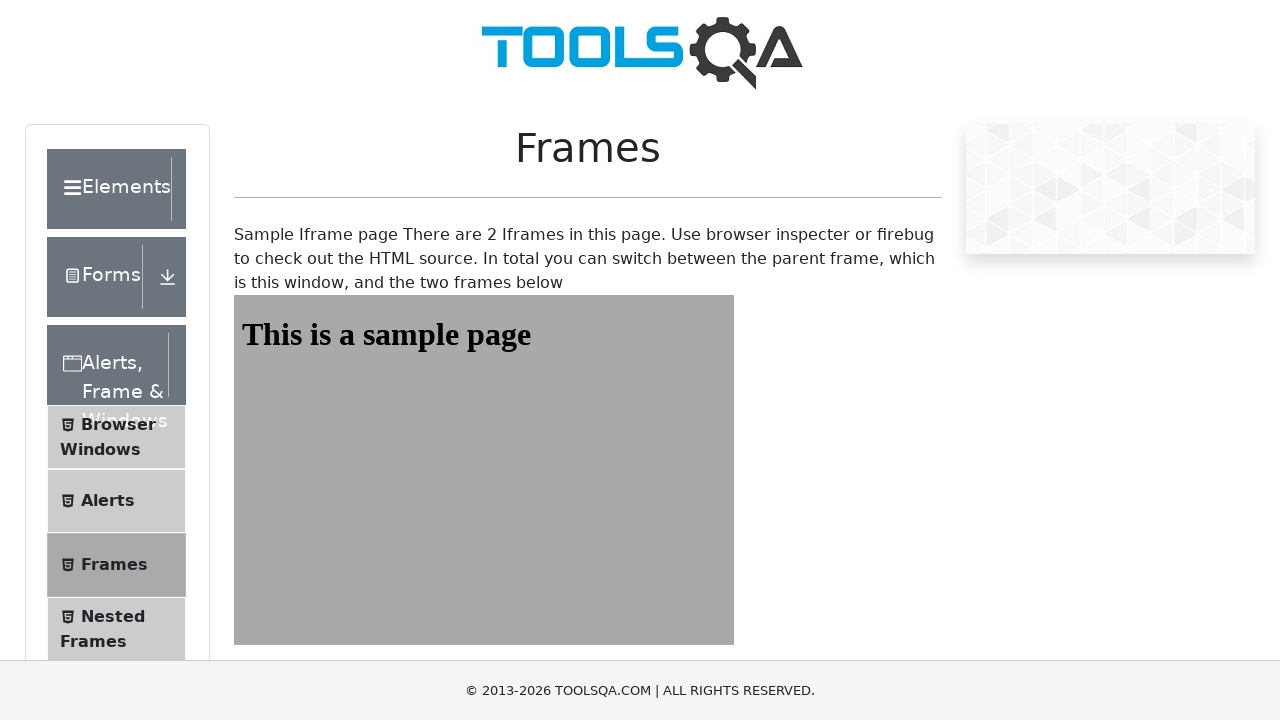

Set viewport size to 1920x1080
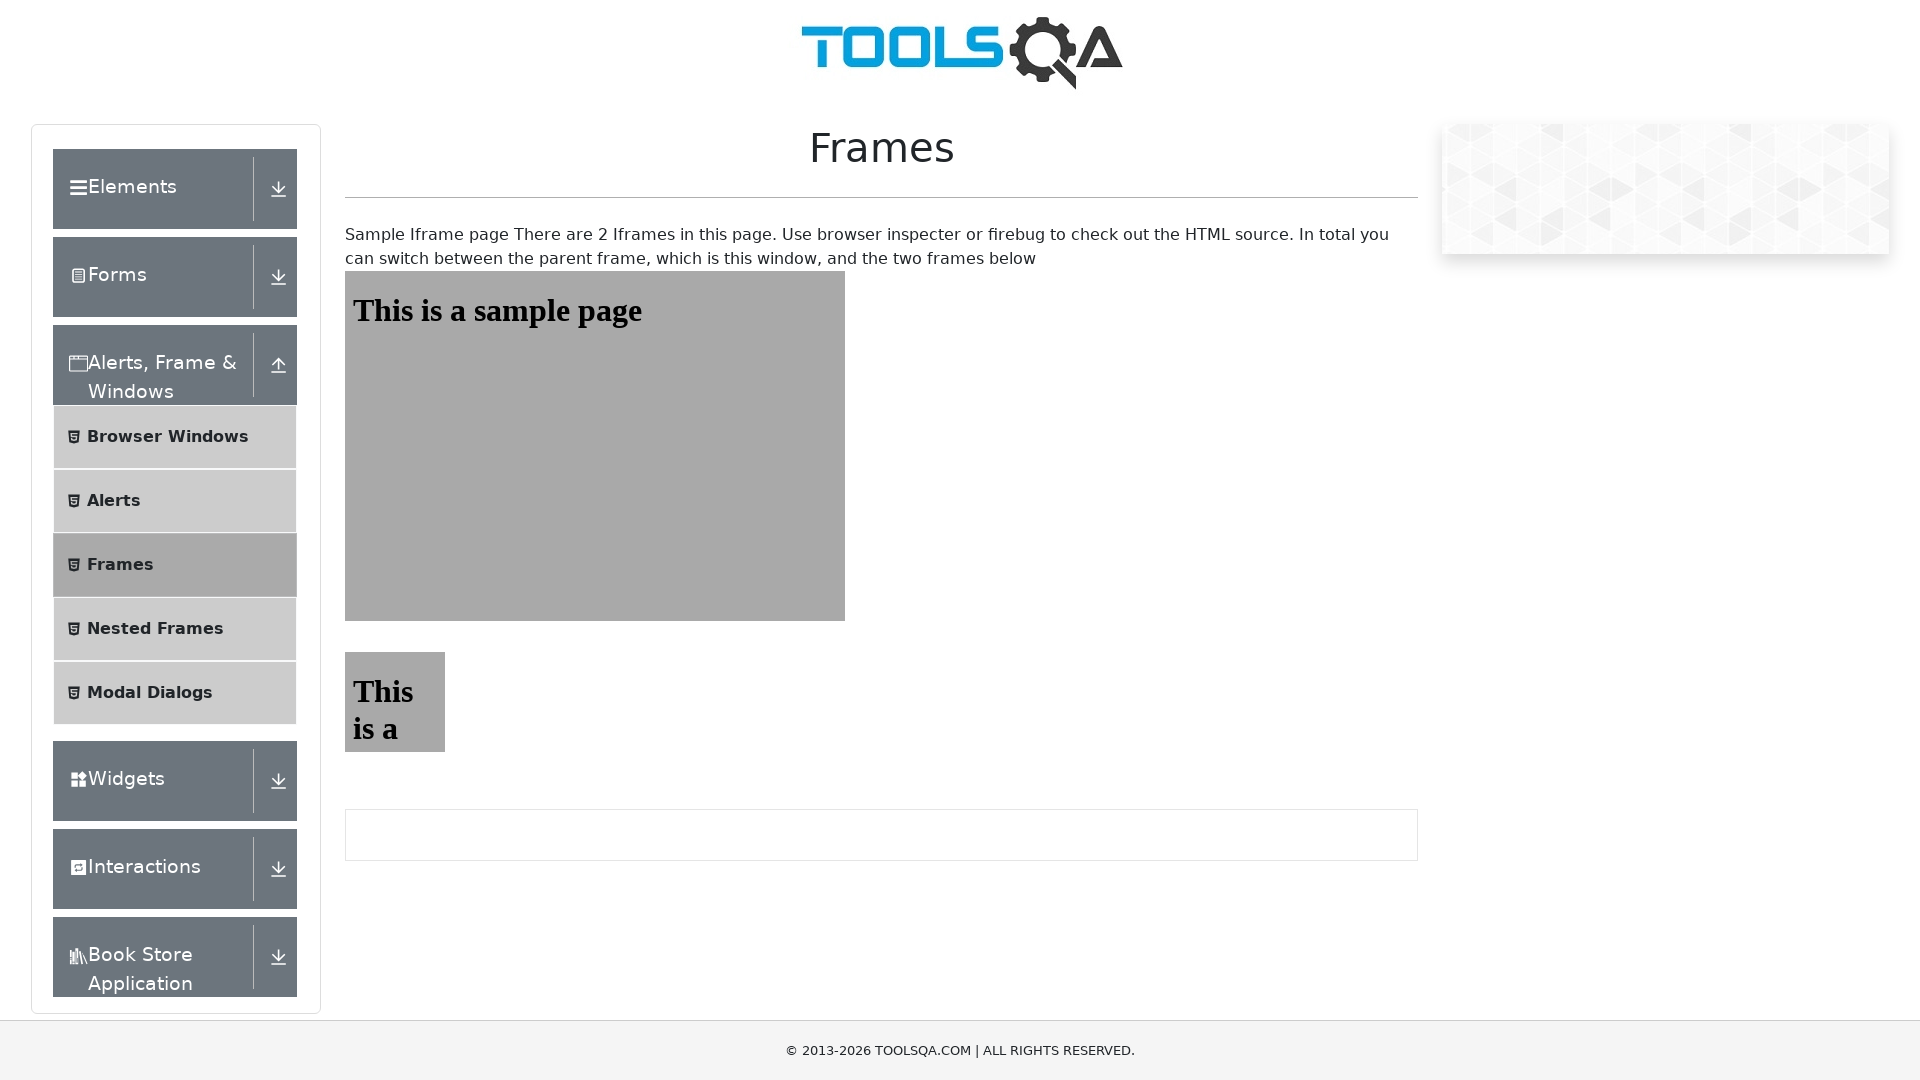

Located iframe with id 'frame1'
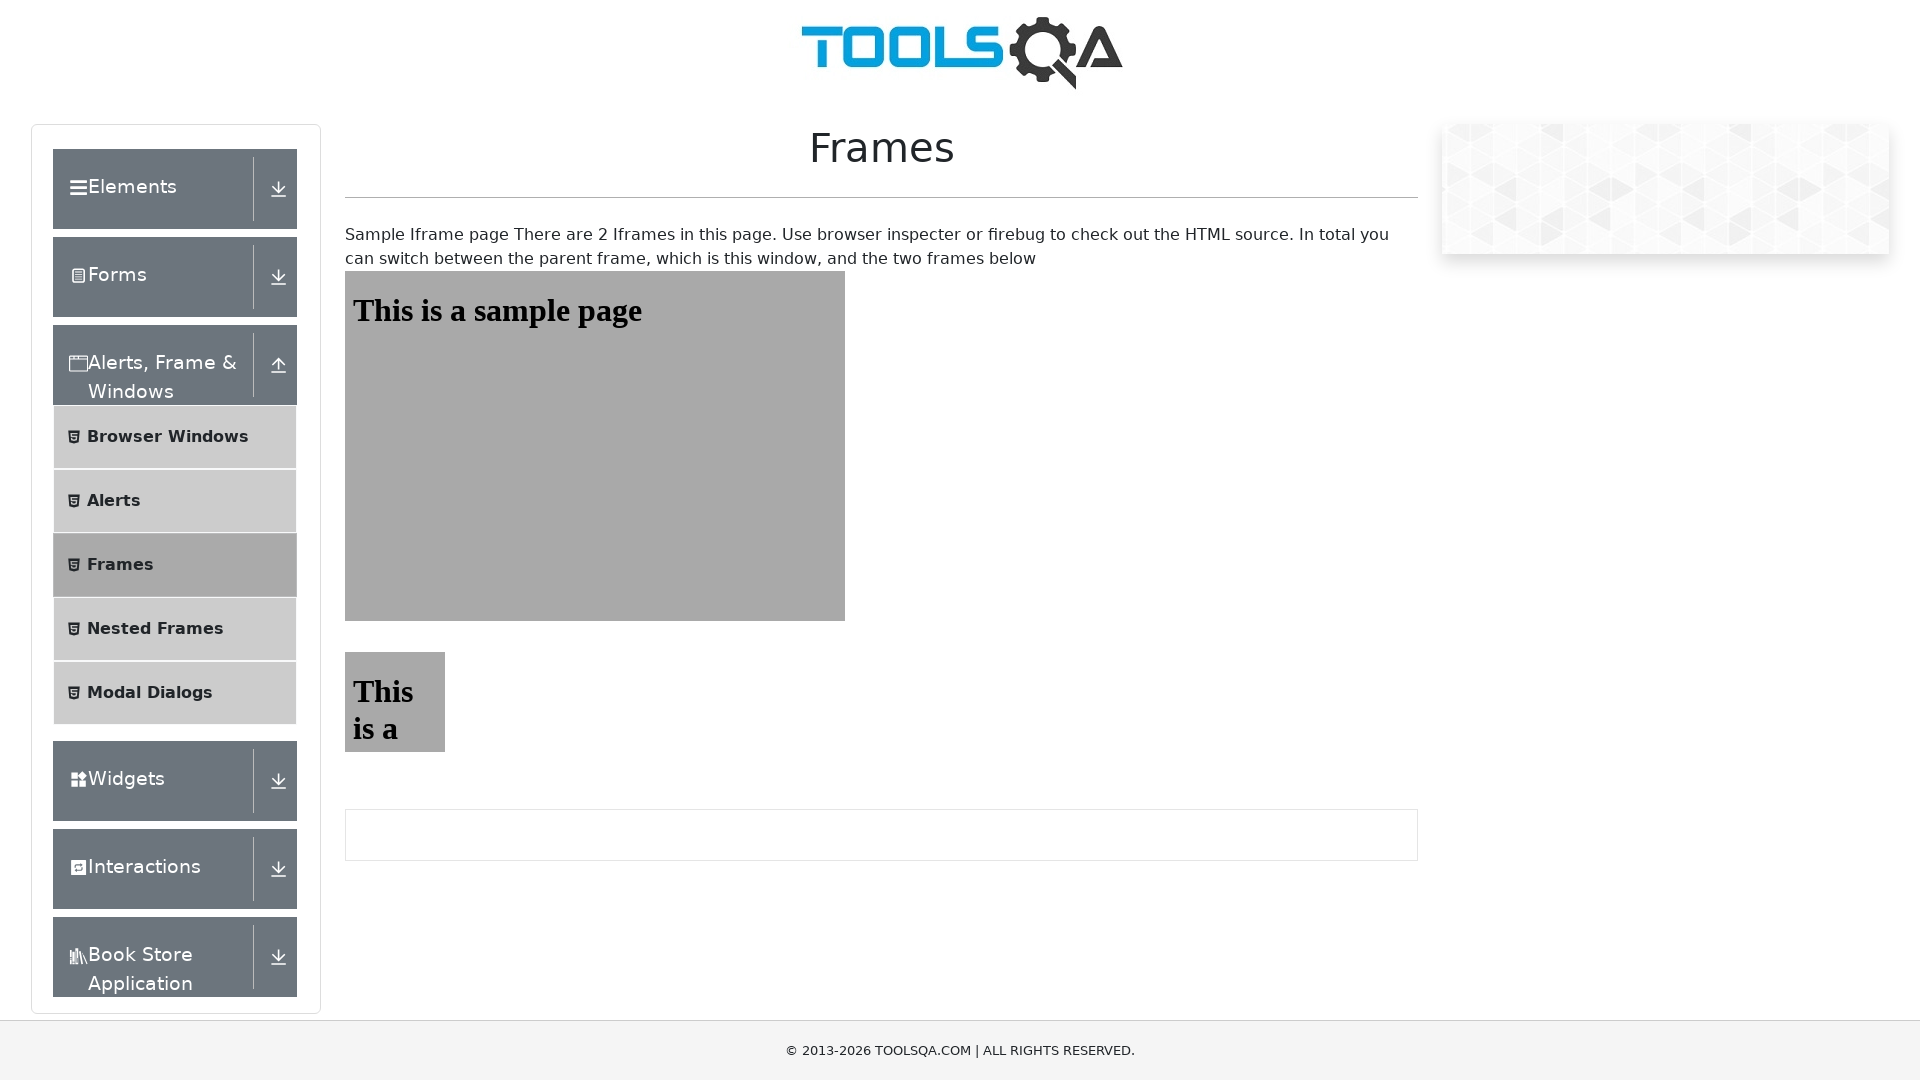

Retrieved text content from iframe: 'This is a sample page'
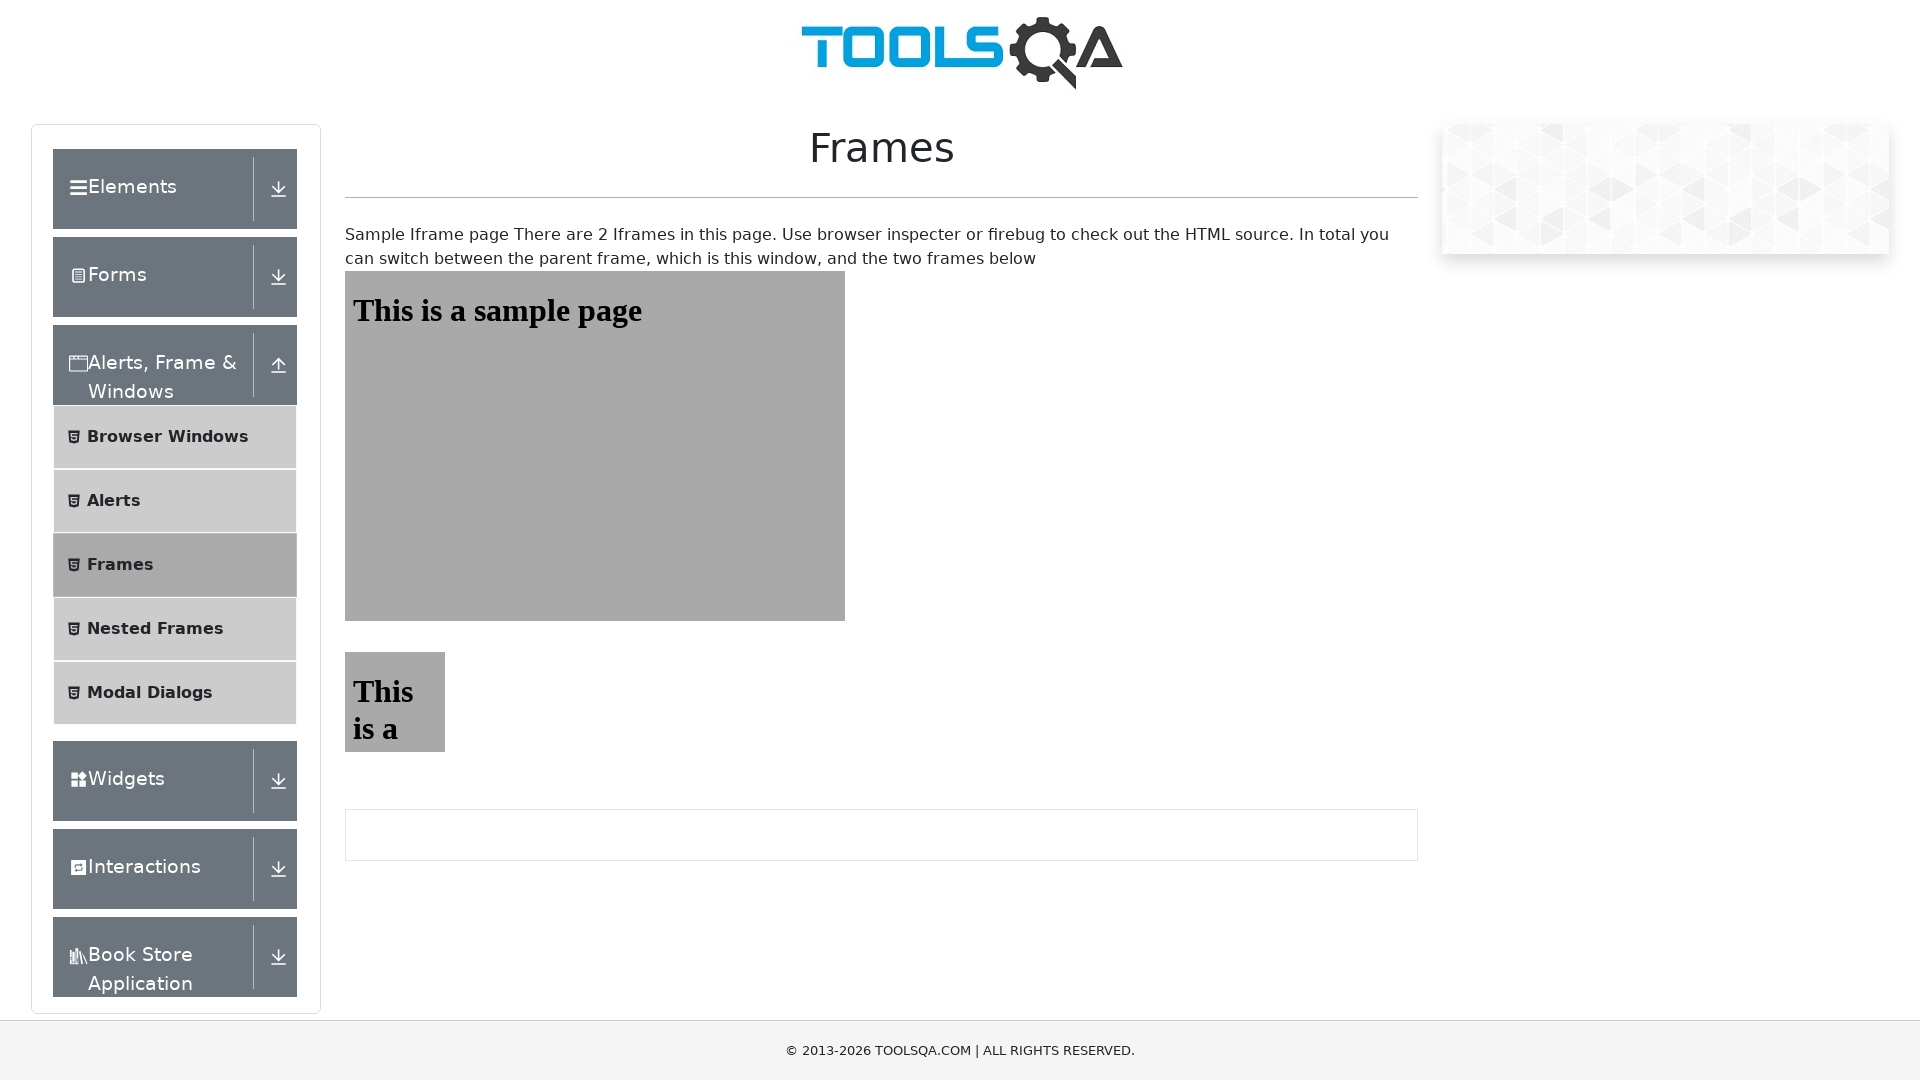

Verified that iframe text content matches expected value 'This is a sample page'
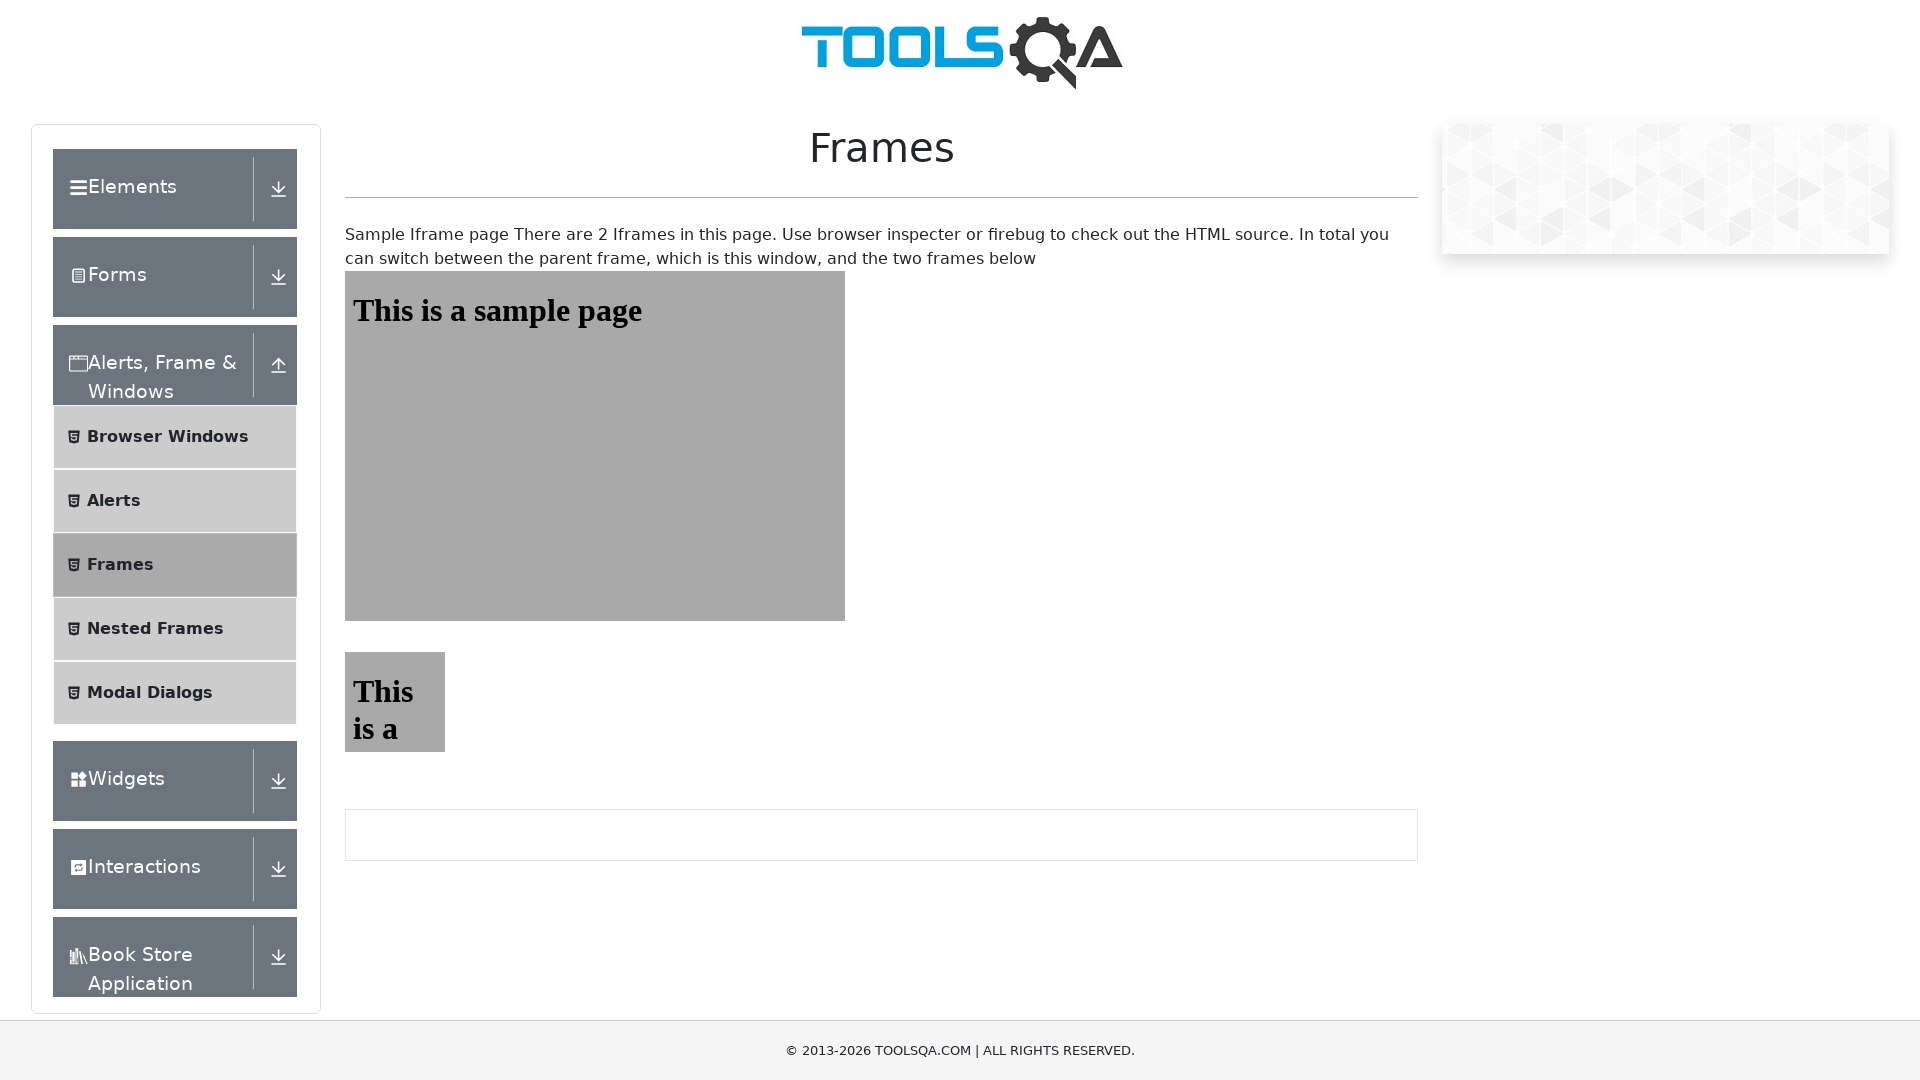

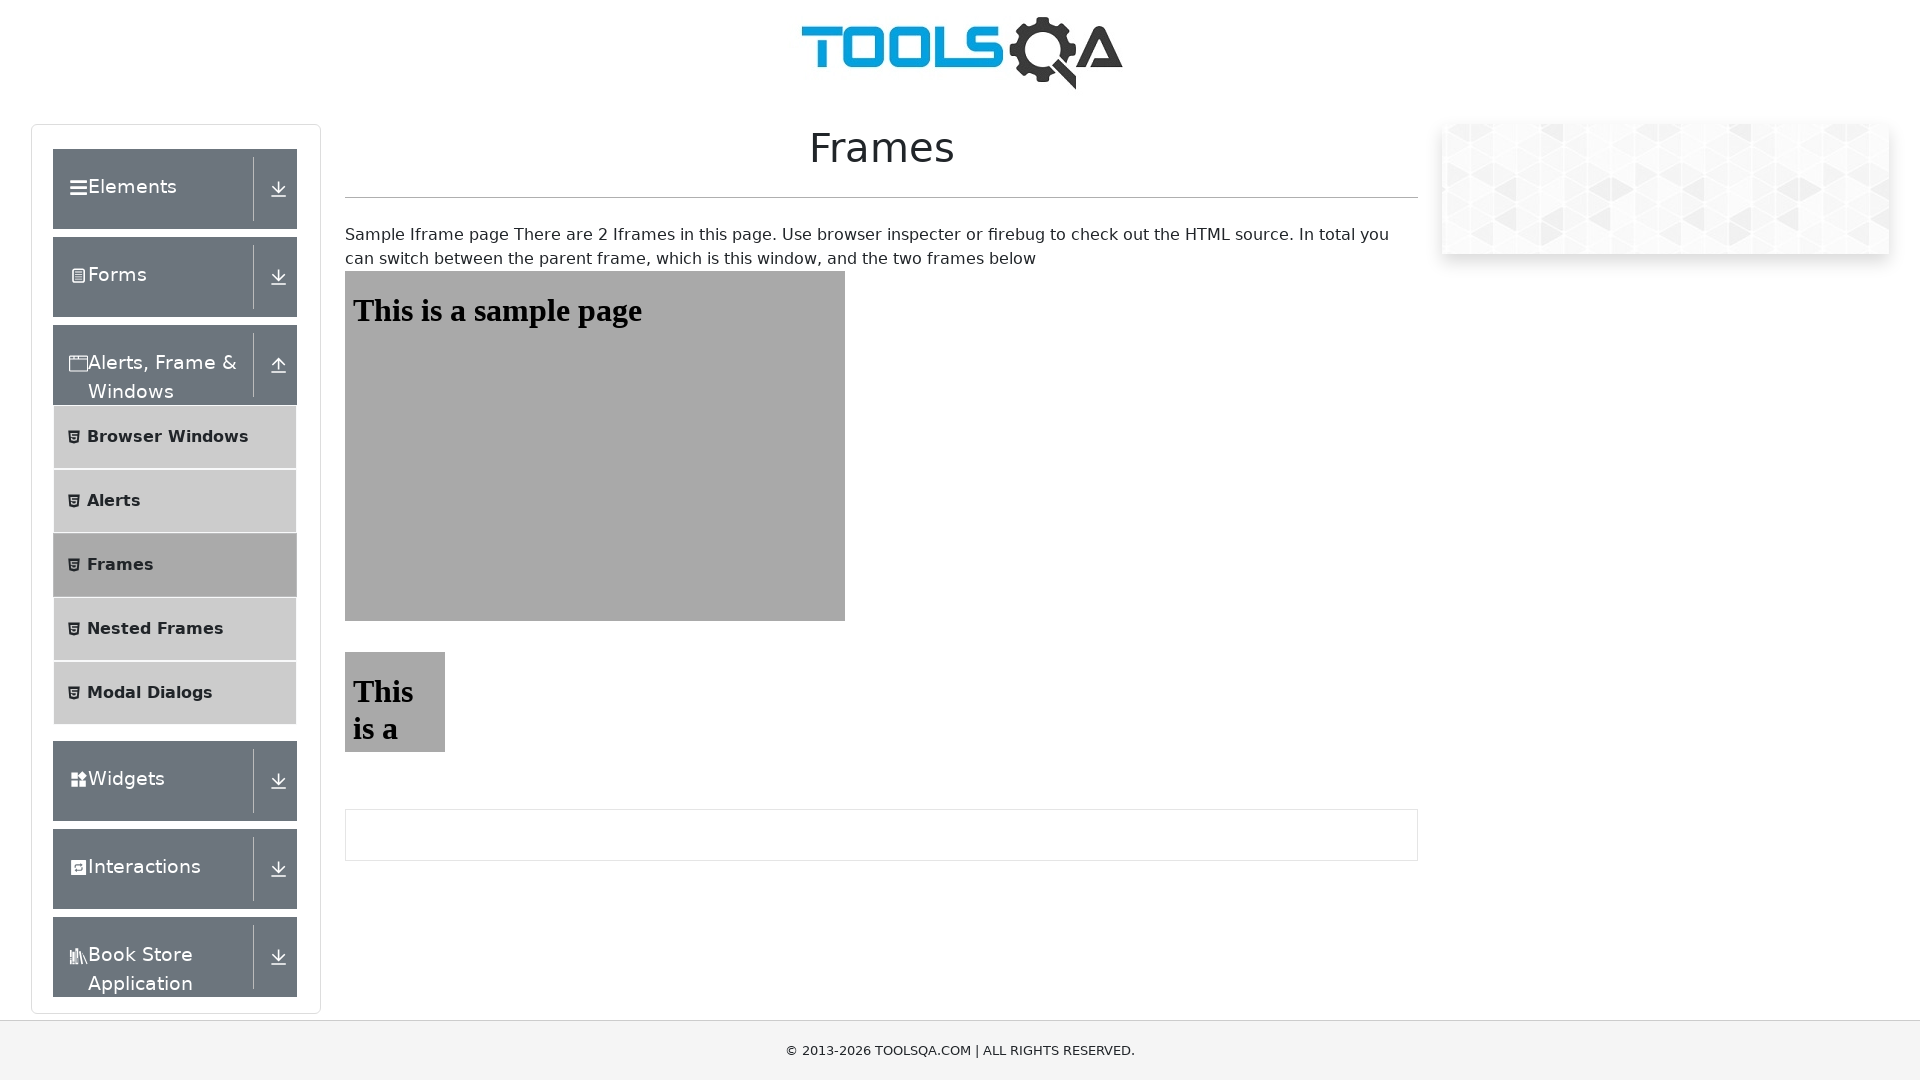